Tests page scrolling functionality by scrolling down to position 666 pixels, waiting, then scrolling back up using JavaScript execution

Starting URL: https://www.dream11.com/

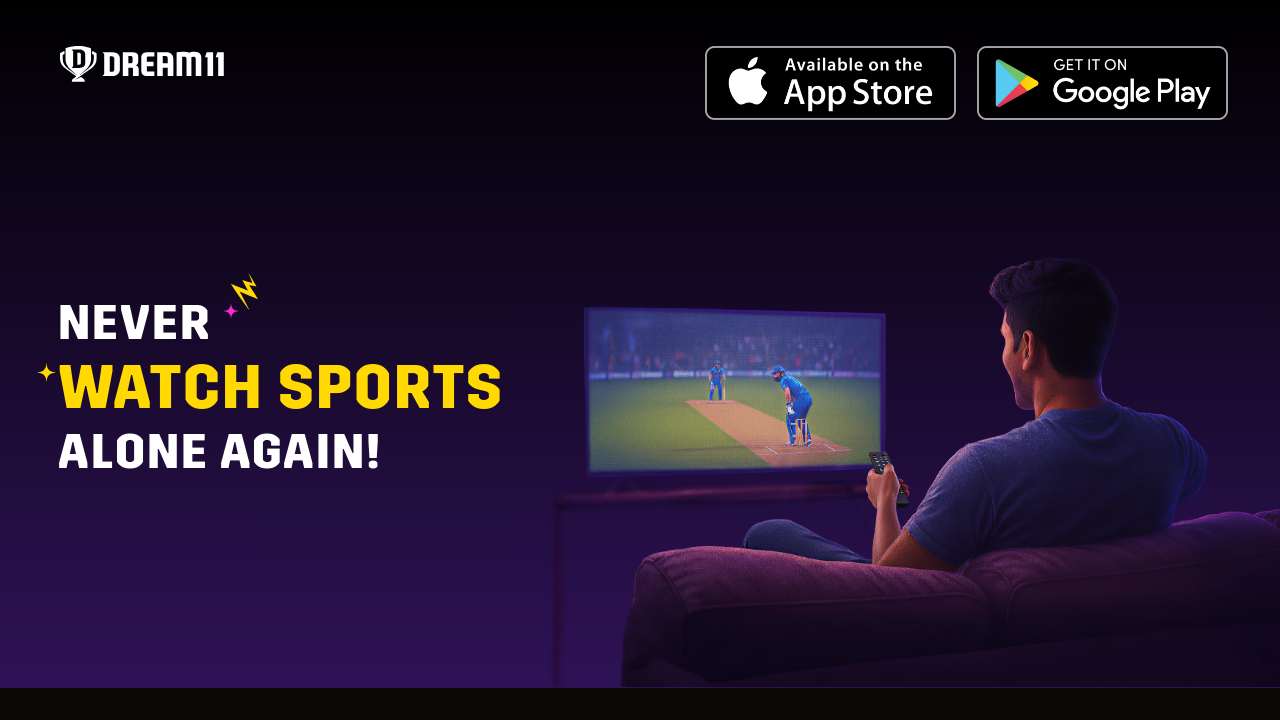

Scrolled down to 666 pixels from top
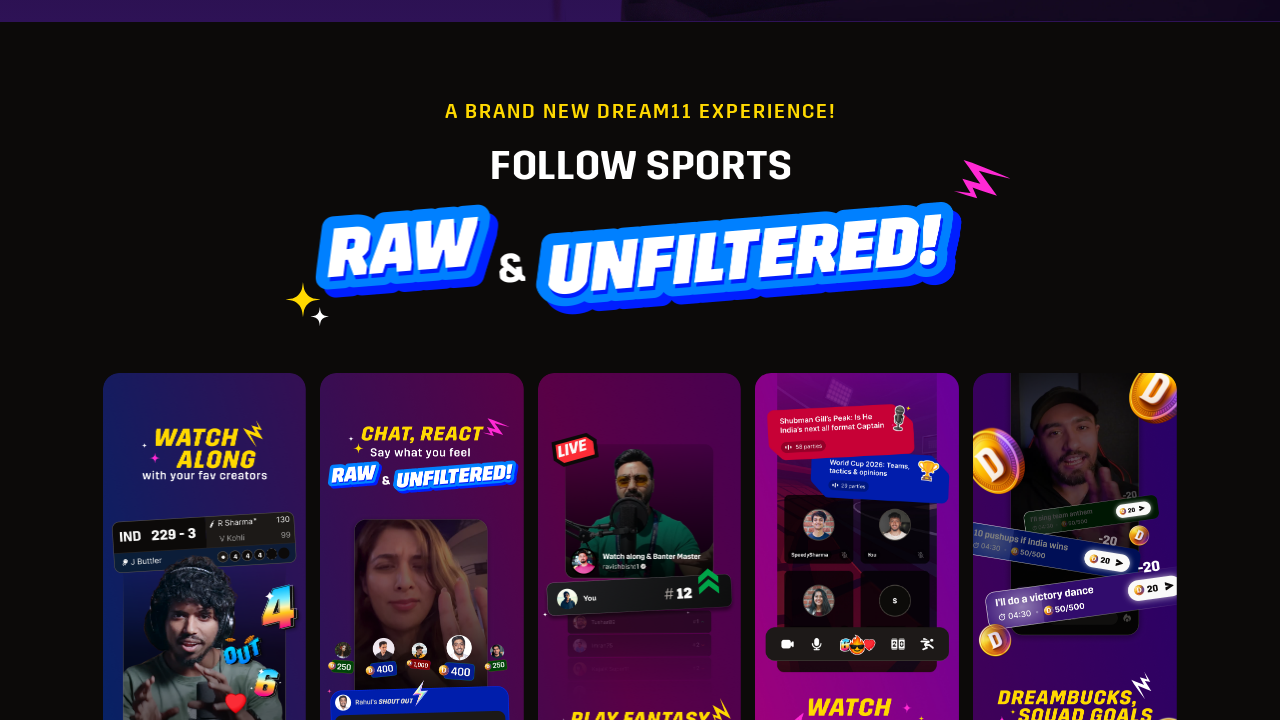

Waited for 3 seconds at scrolled position
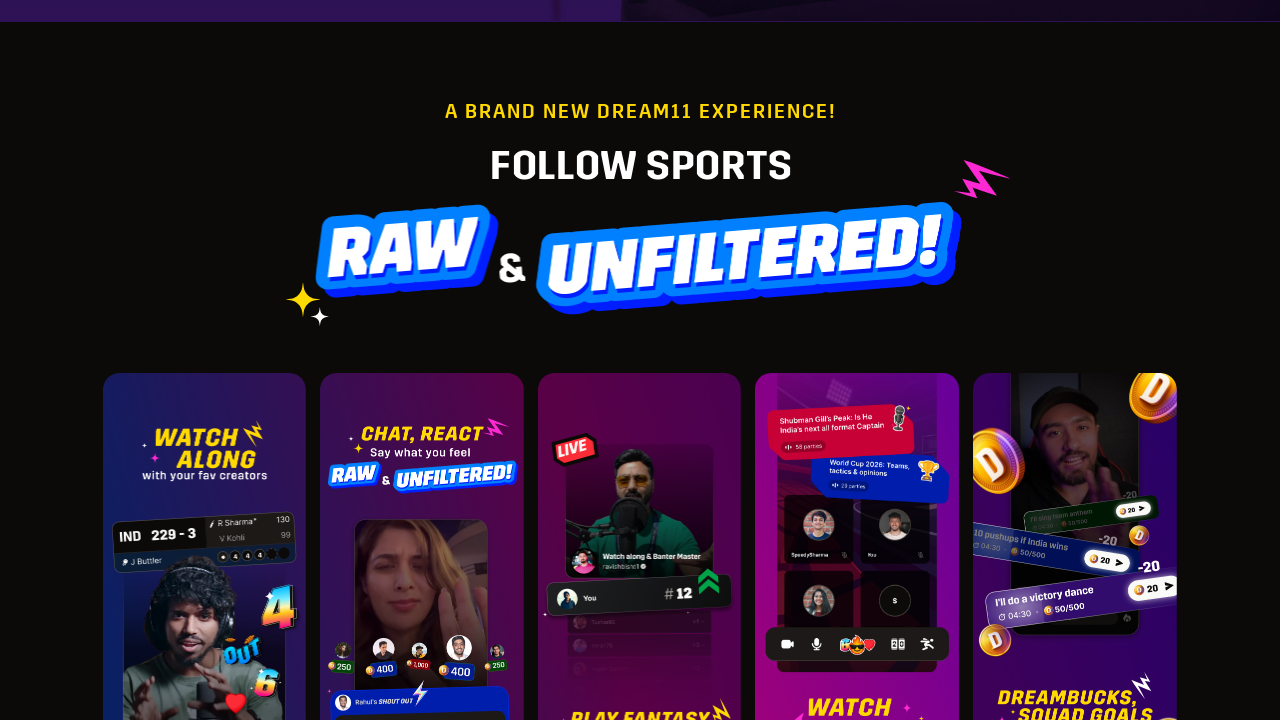

Scrolled back up to top of page
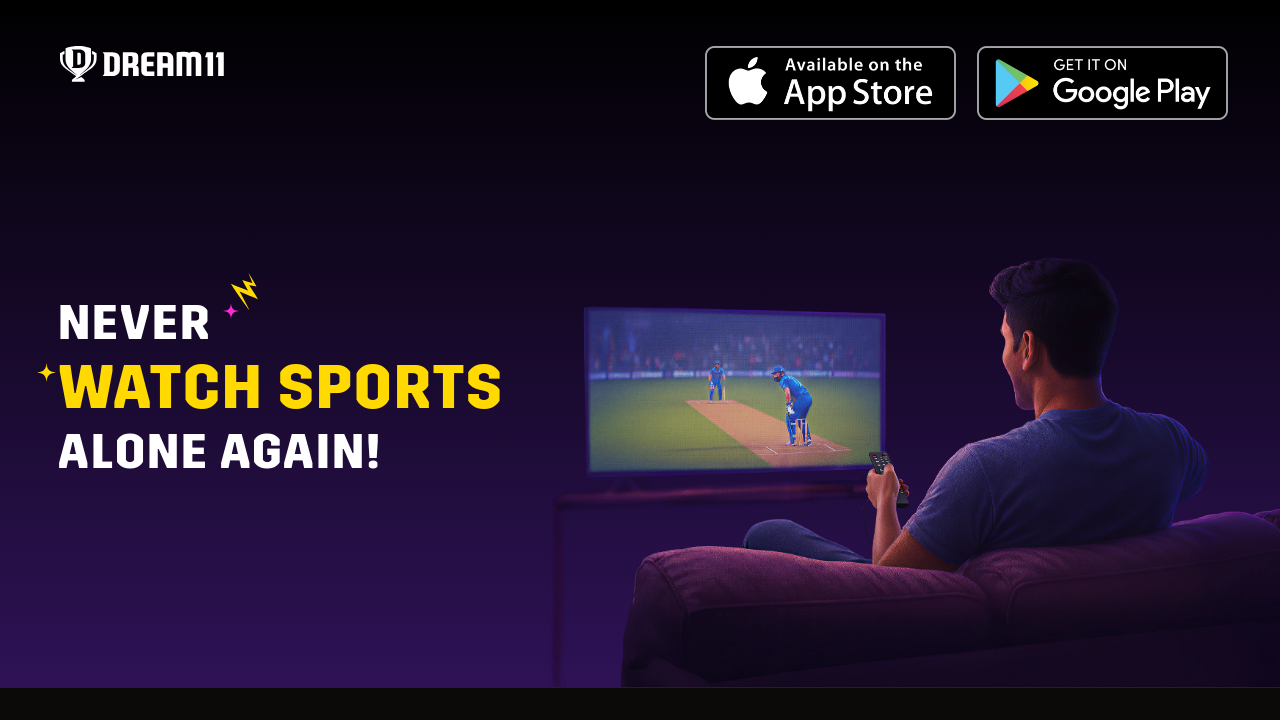

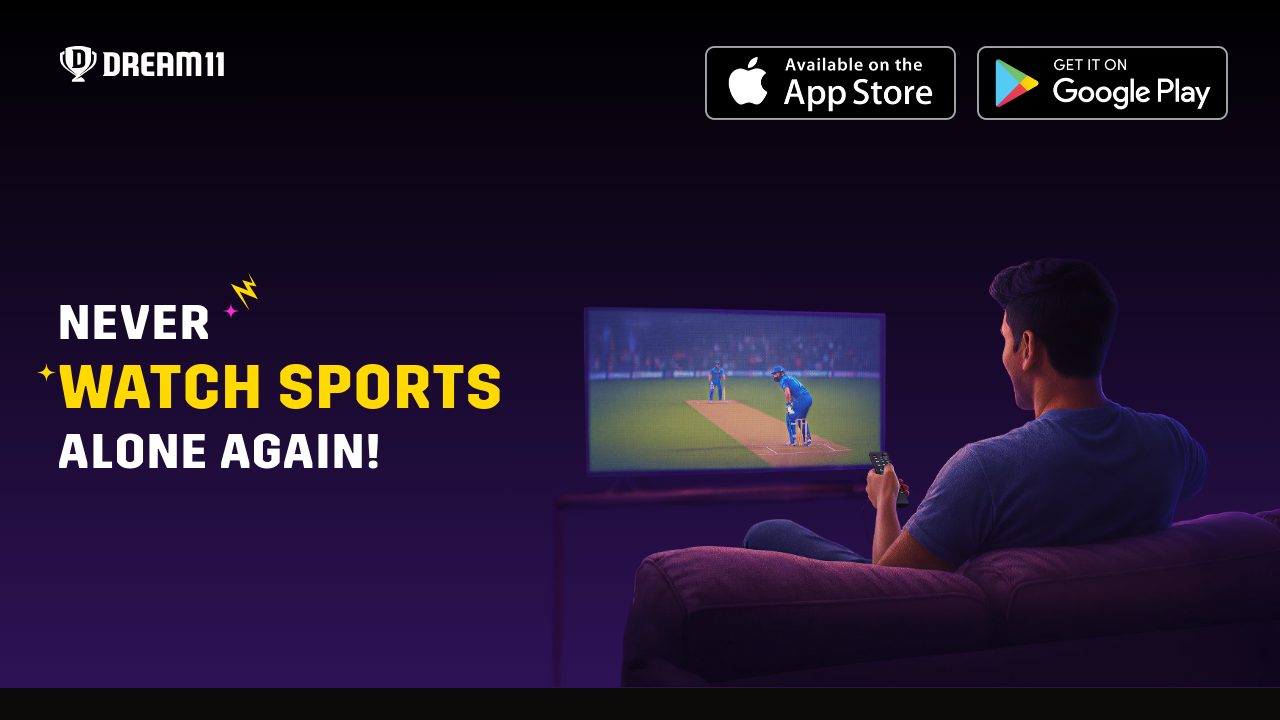